Tests navigation to a specific section by clicking on a link

Starting URL: https://the-internet.herokuapp.com/

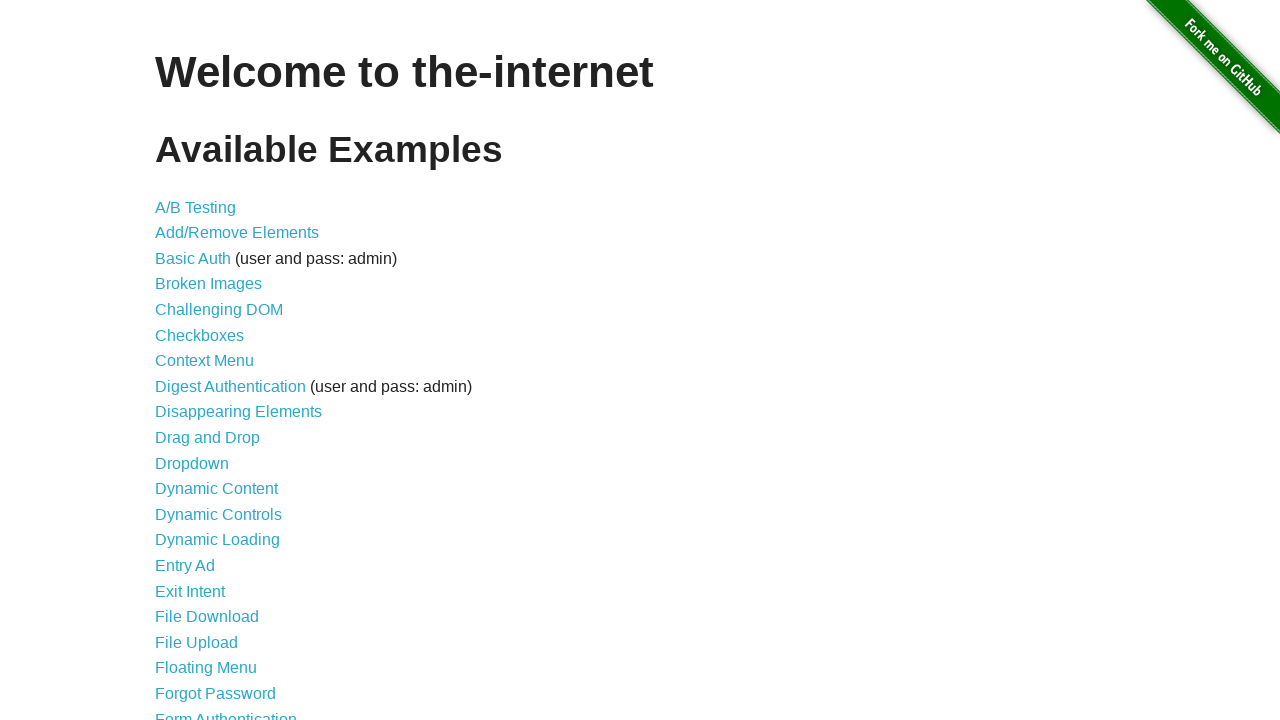

Clicked on 'File Upload' section link at (196, 642) on text=File Upload
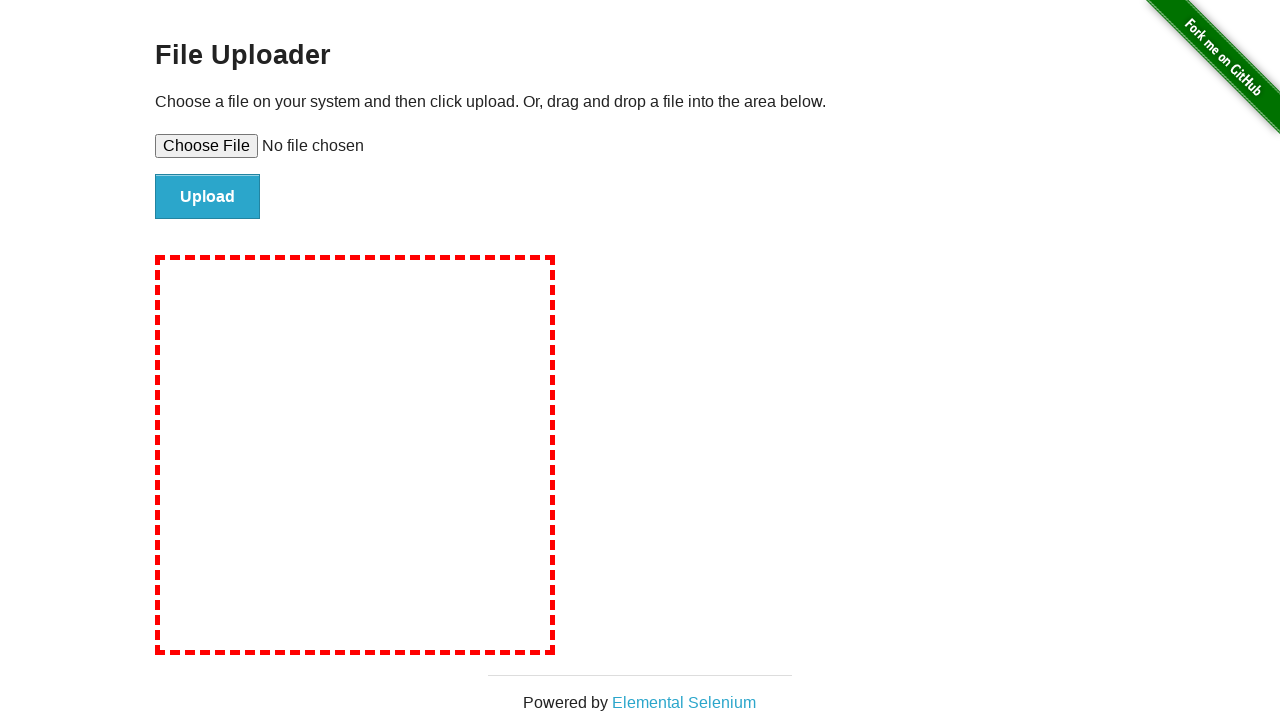

File Upload section page loaded successfully
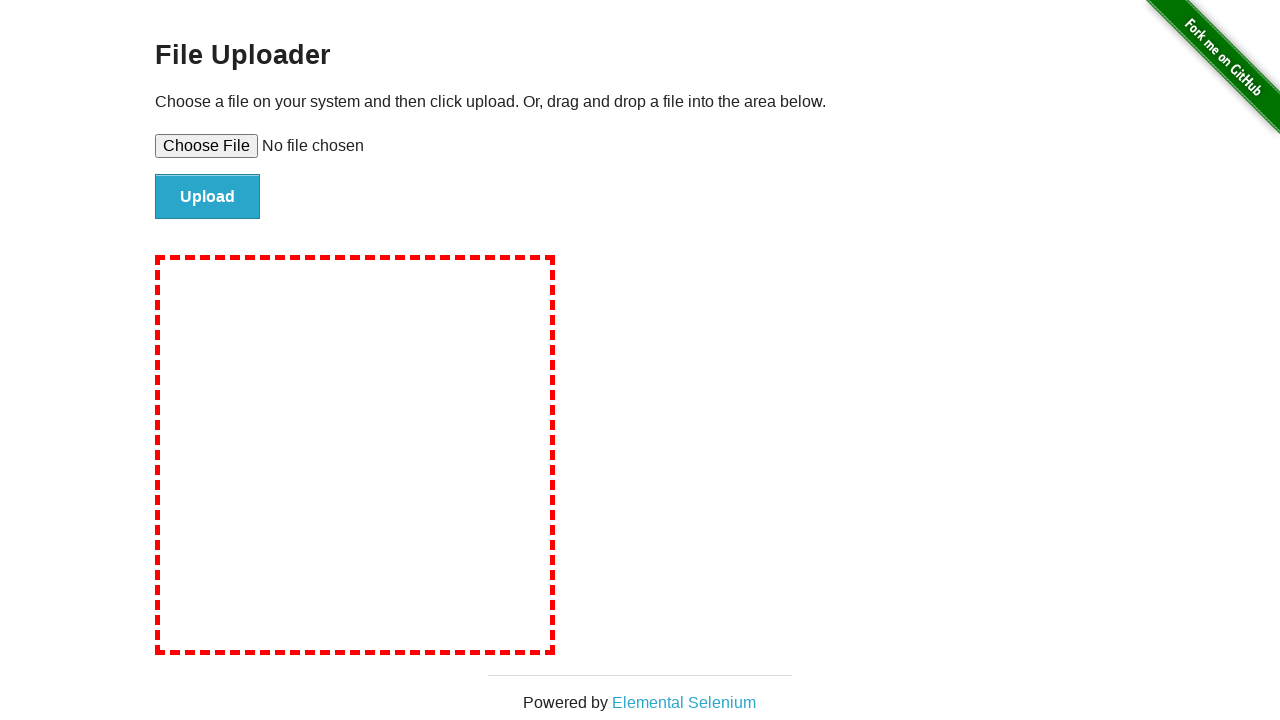

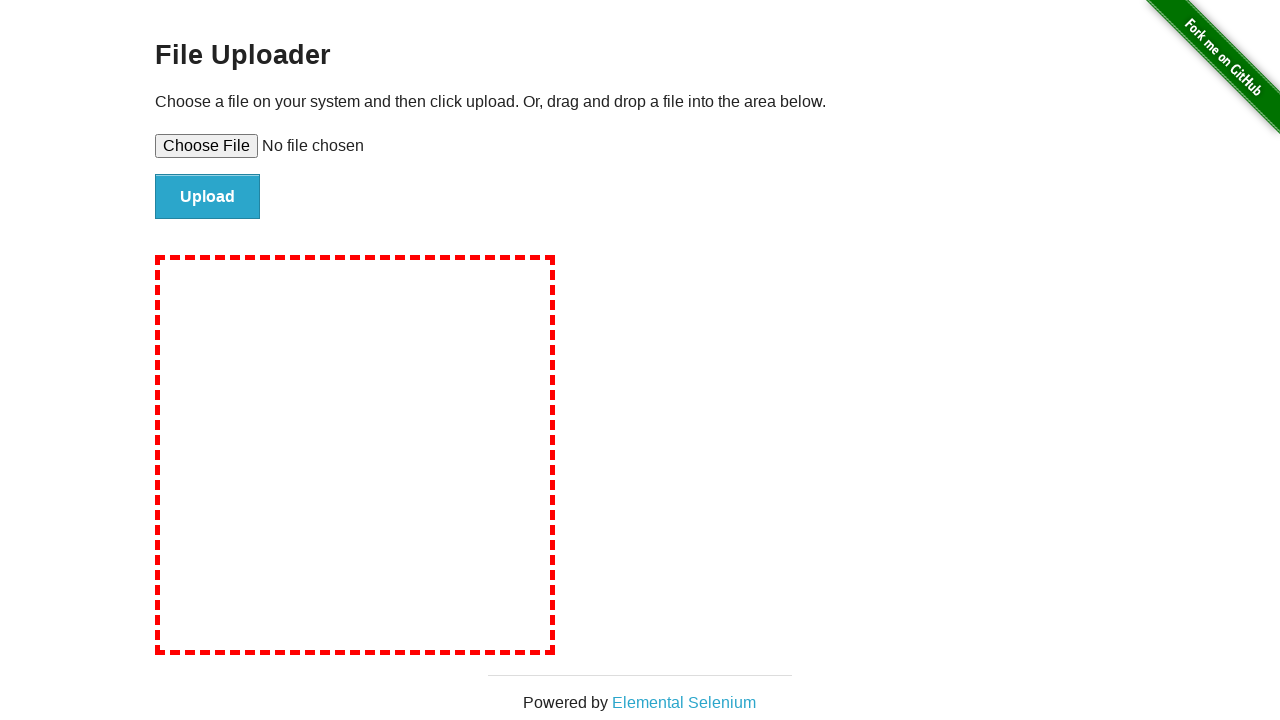